Navigates to Interactions page and clicks on Selectable link to verify navigation

Starting URL: https://demoqa.com/interaction

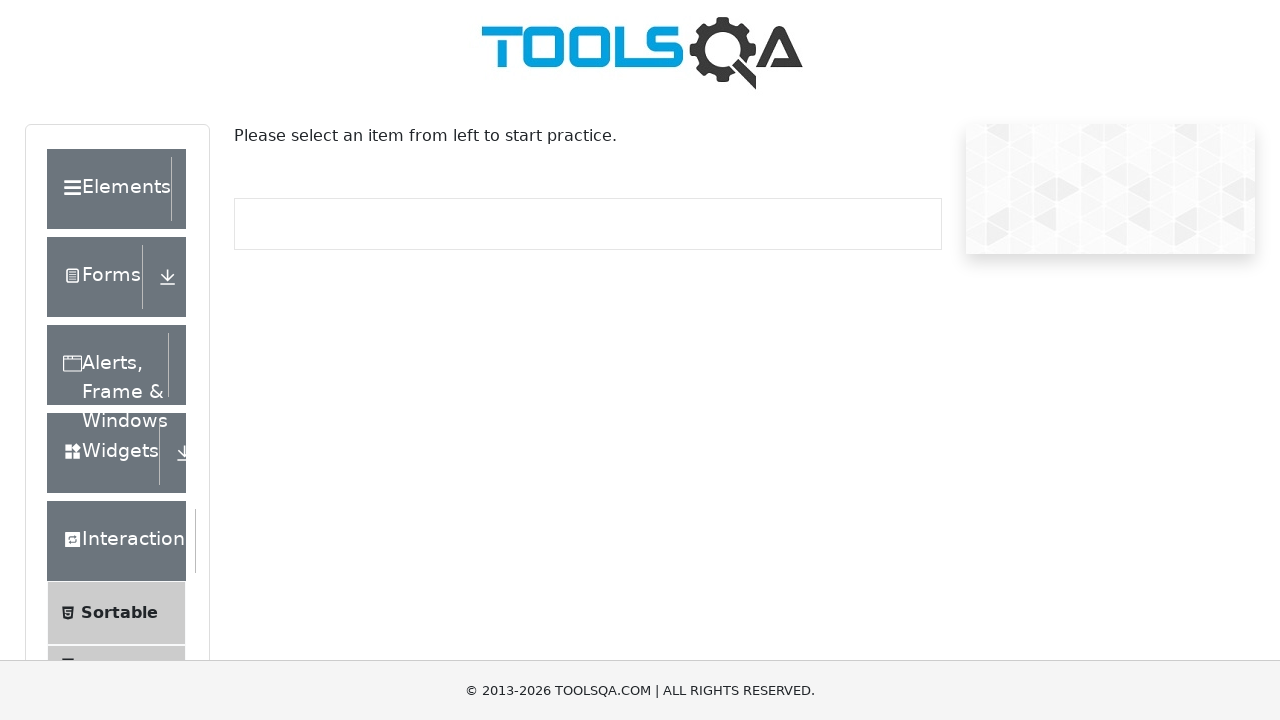

Clicked on Selectable link in the Interactions menu at (112, 360) on text=Selectable
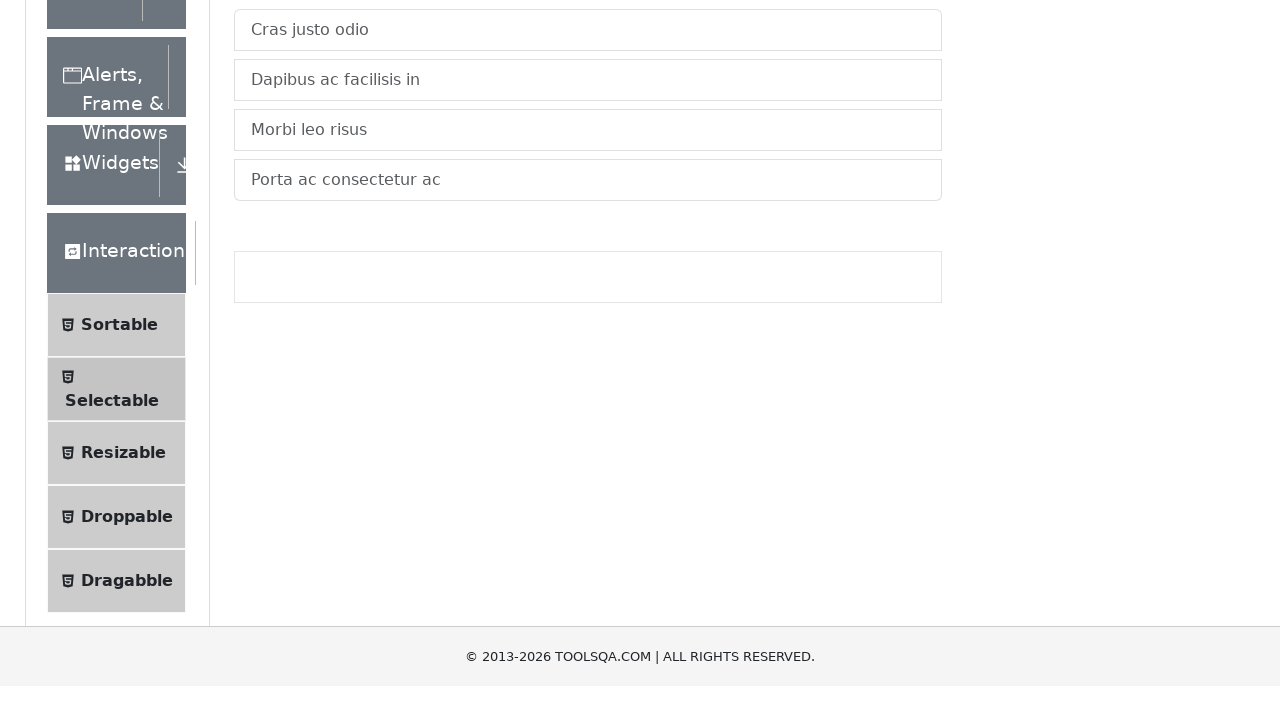

Waited for navigation to Selectable page
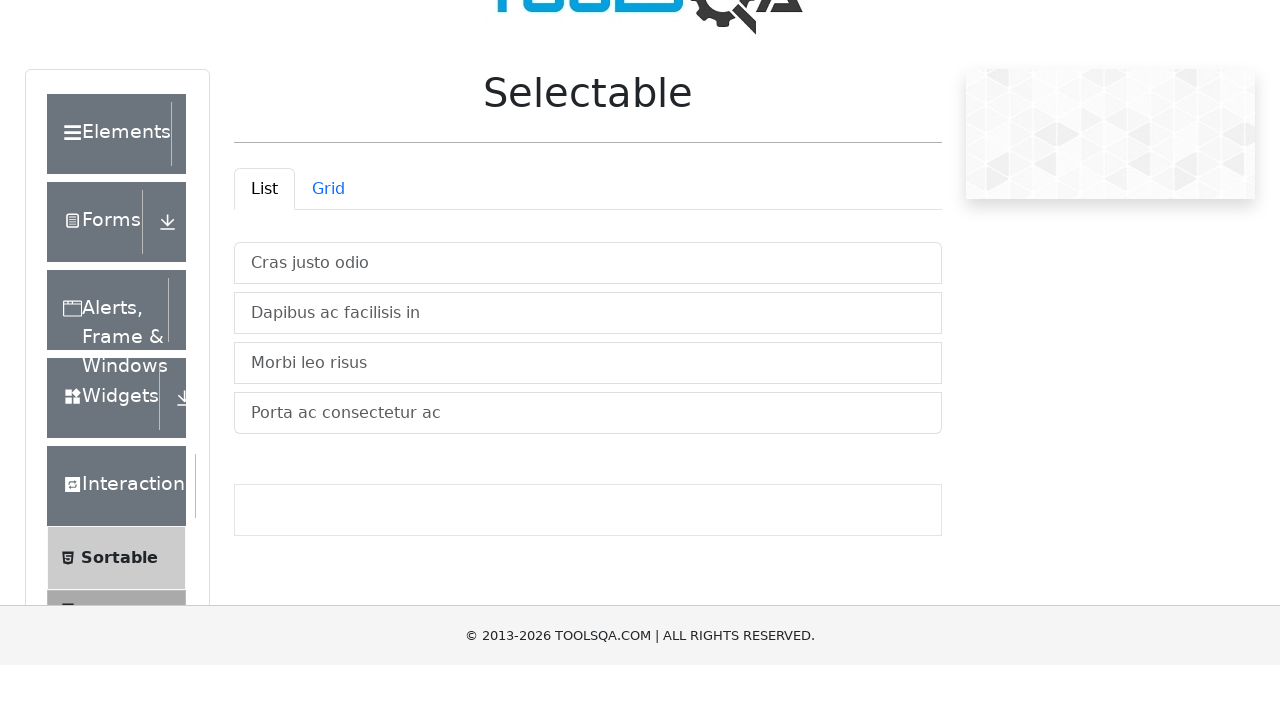

Verified URL contains 'selectable'
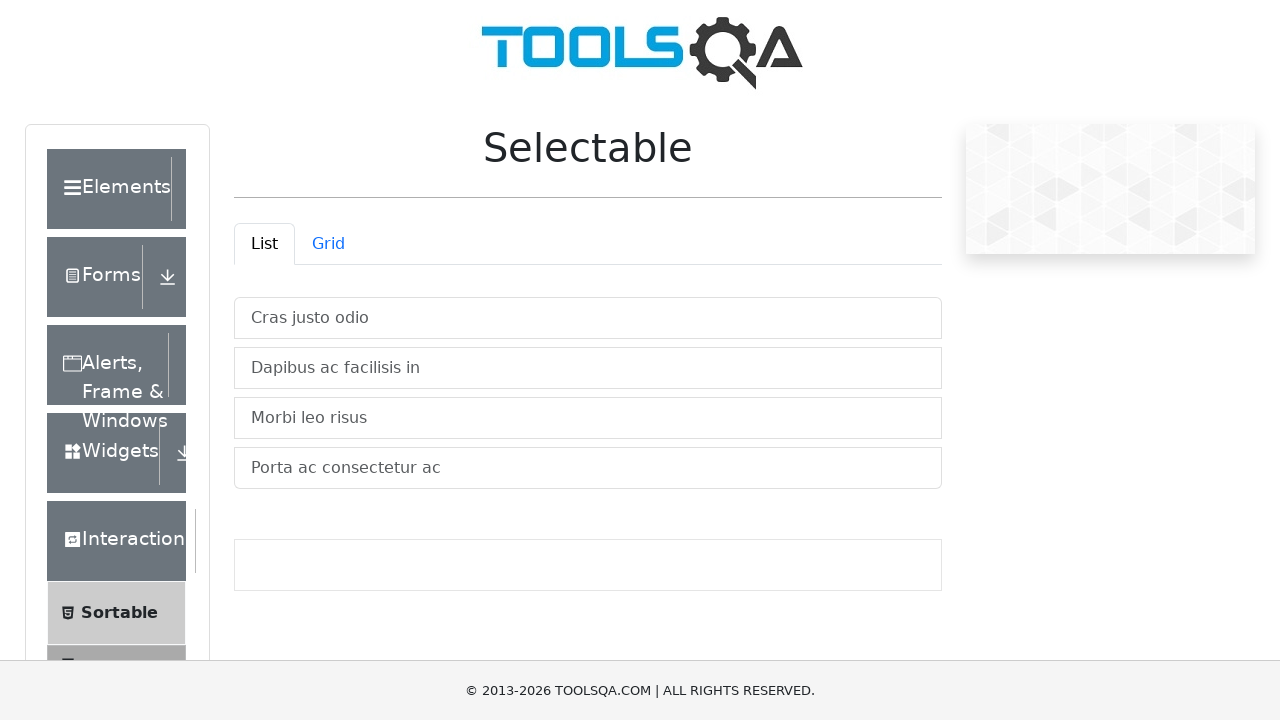

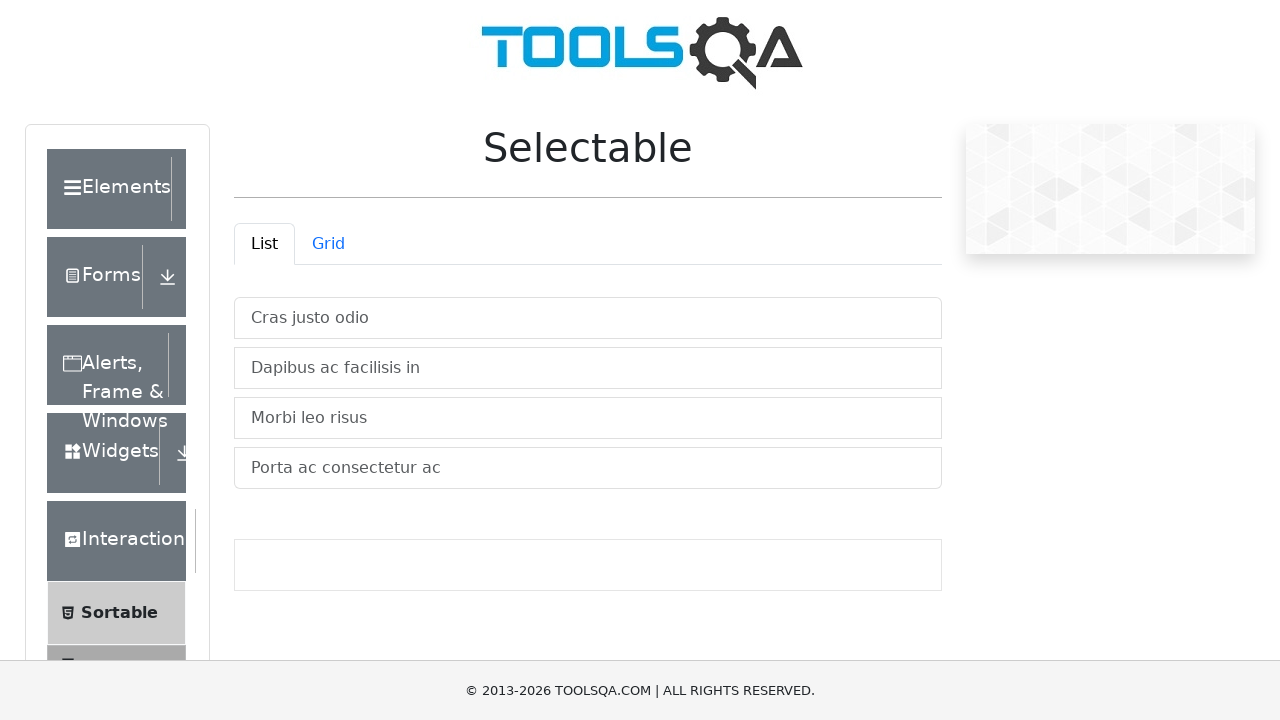